Simple test that navigates to a Selenium practice website to verify the page loads successfully

Starting URL: https://rahulshettyacademy.com/seleniumPractise/

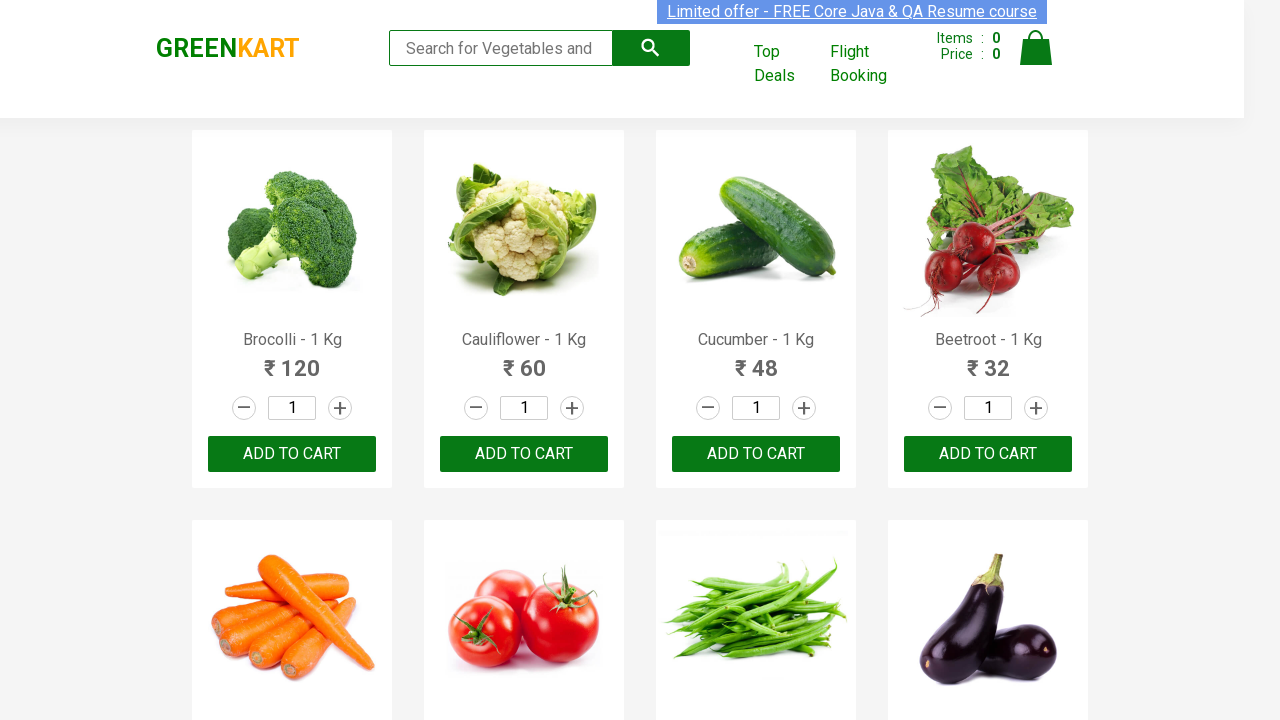

Waited for DOM content to load on Selenium practice website
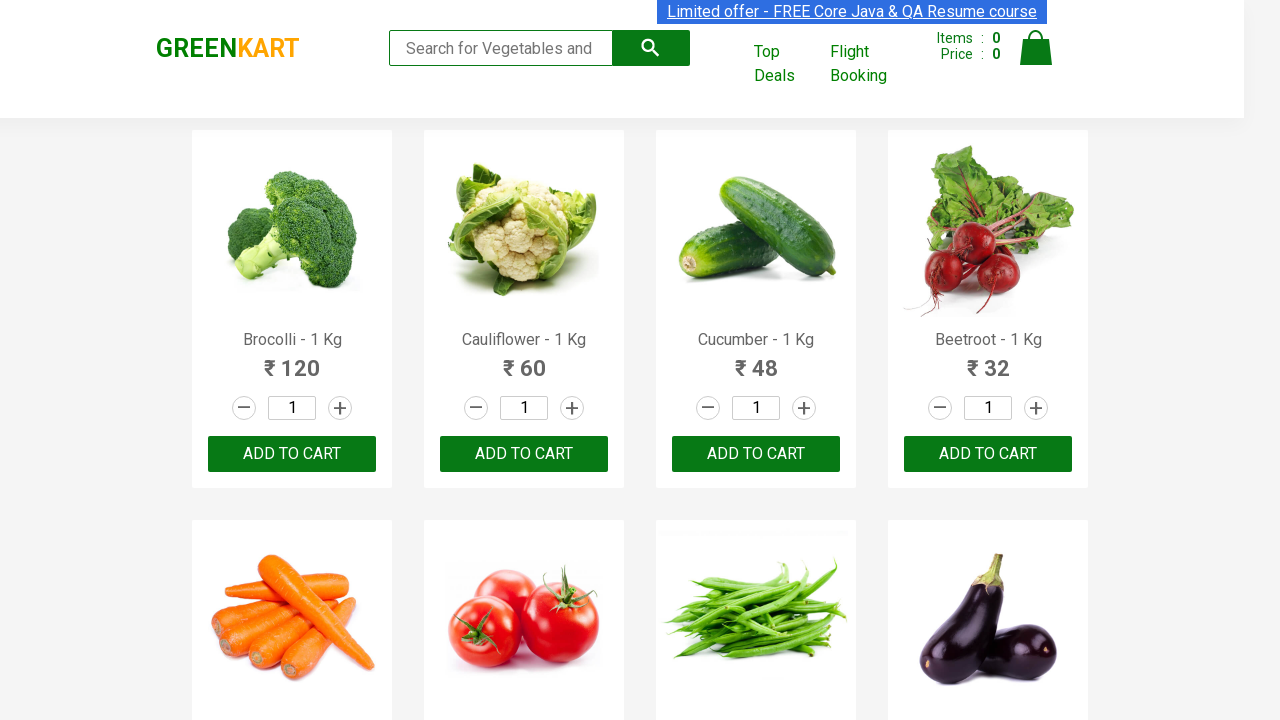

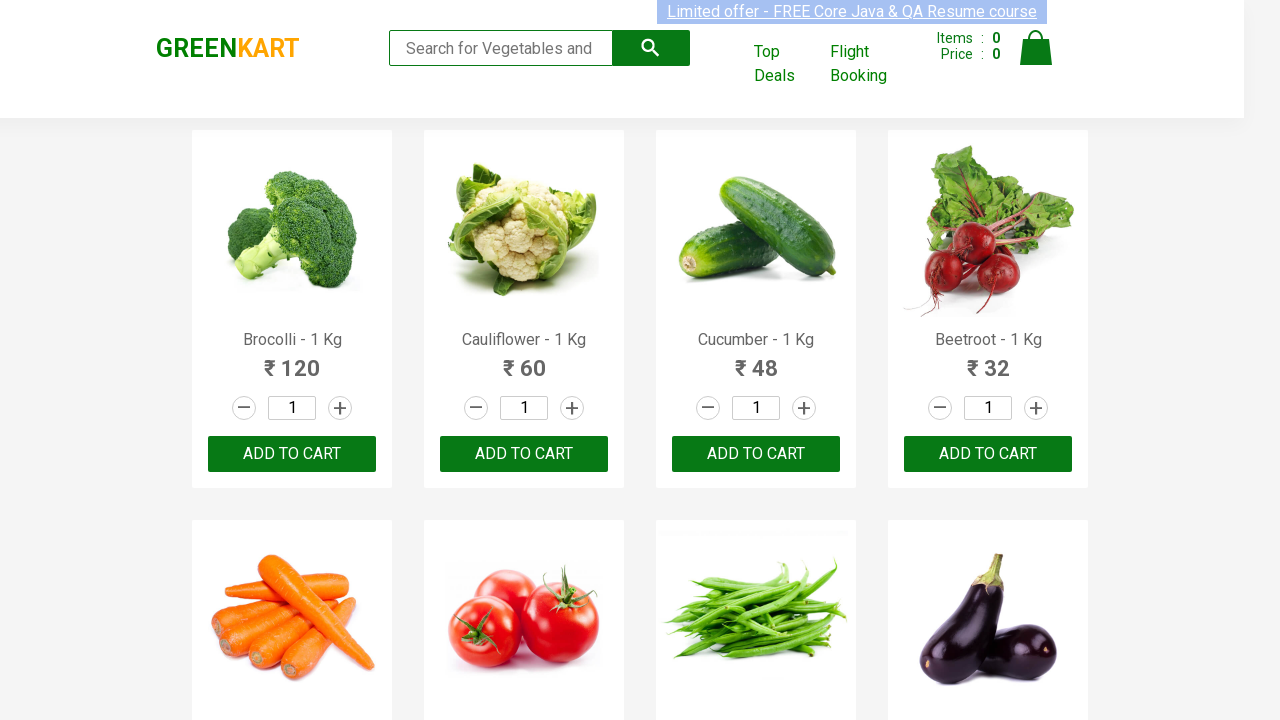